Tests filtering products by clicking on the Monitor category and verifying that monitors are displayed

Starting URL: https://www.demoblaze.com/

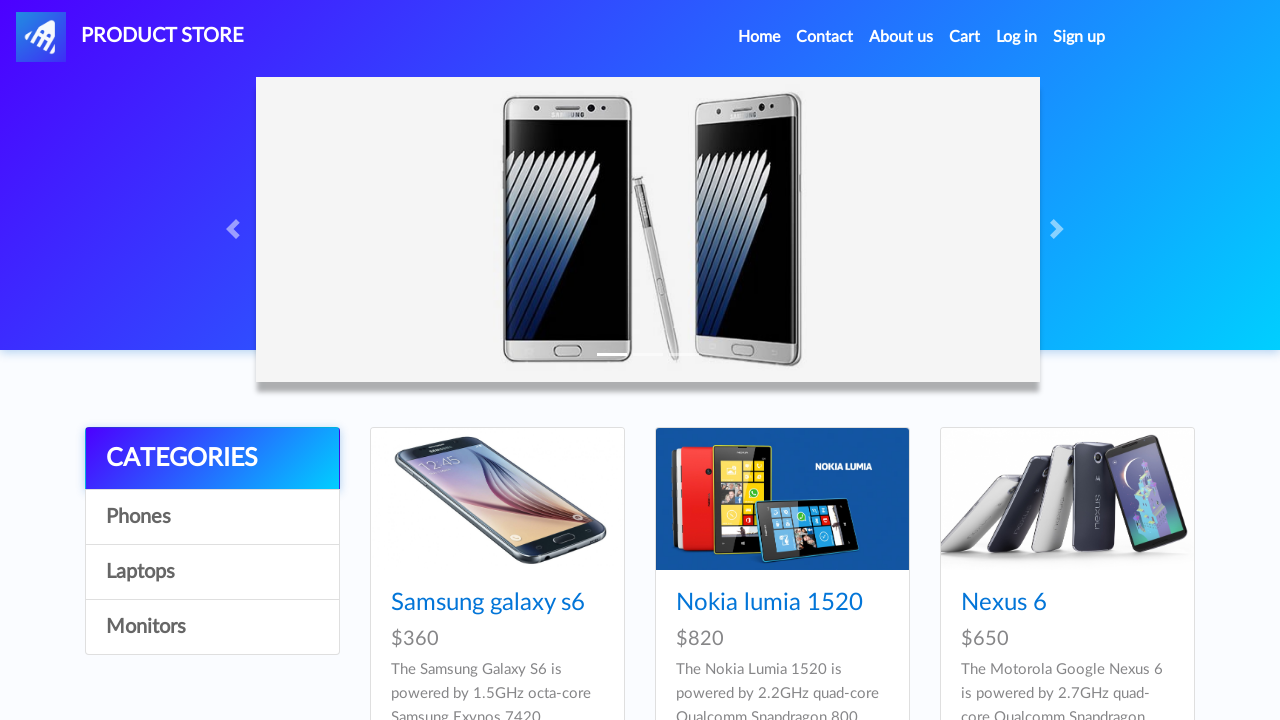

Waited for product cards to load on demoblaze homepage
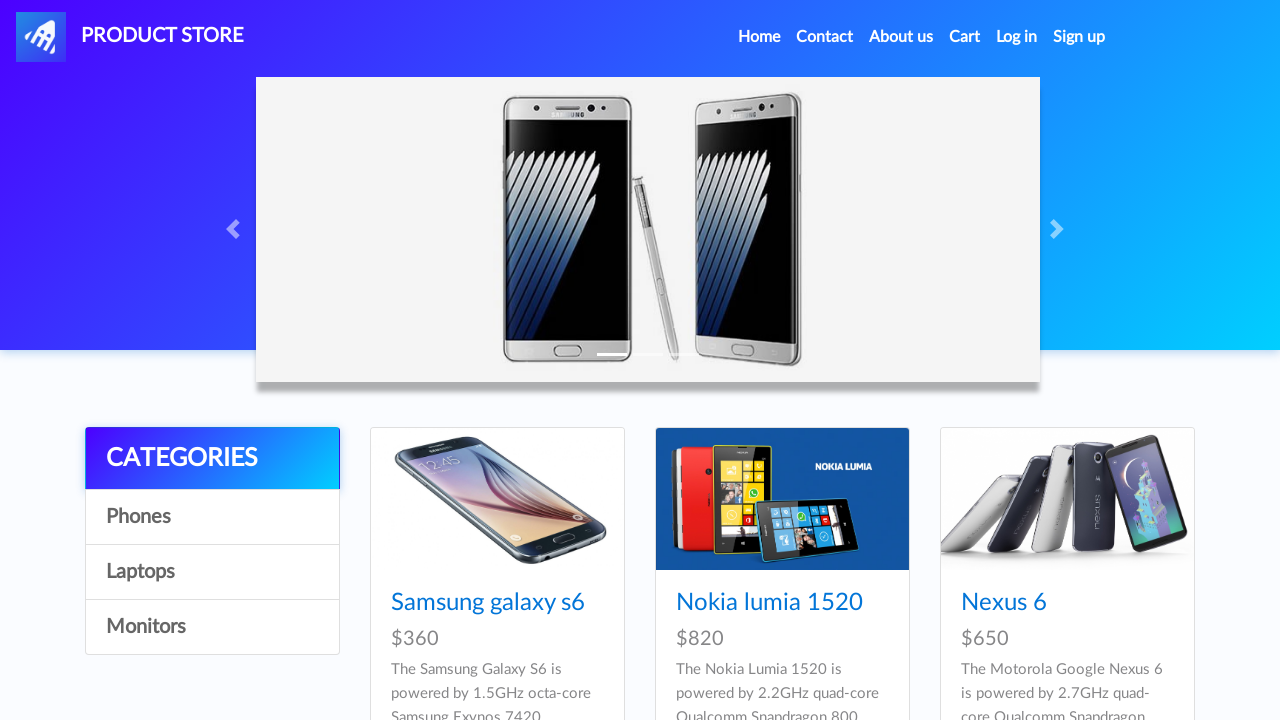

Clicked on Monitor category filter at (212, 627) on [onclick="byCat('monitor')"]
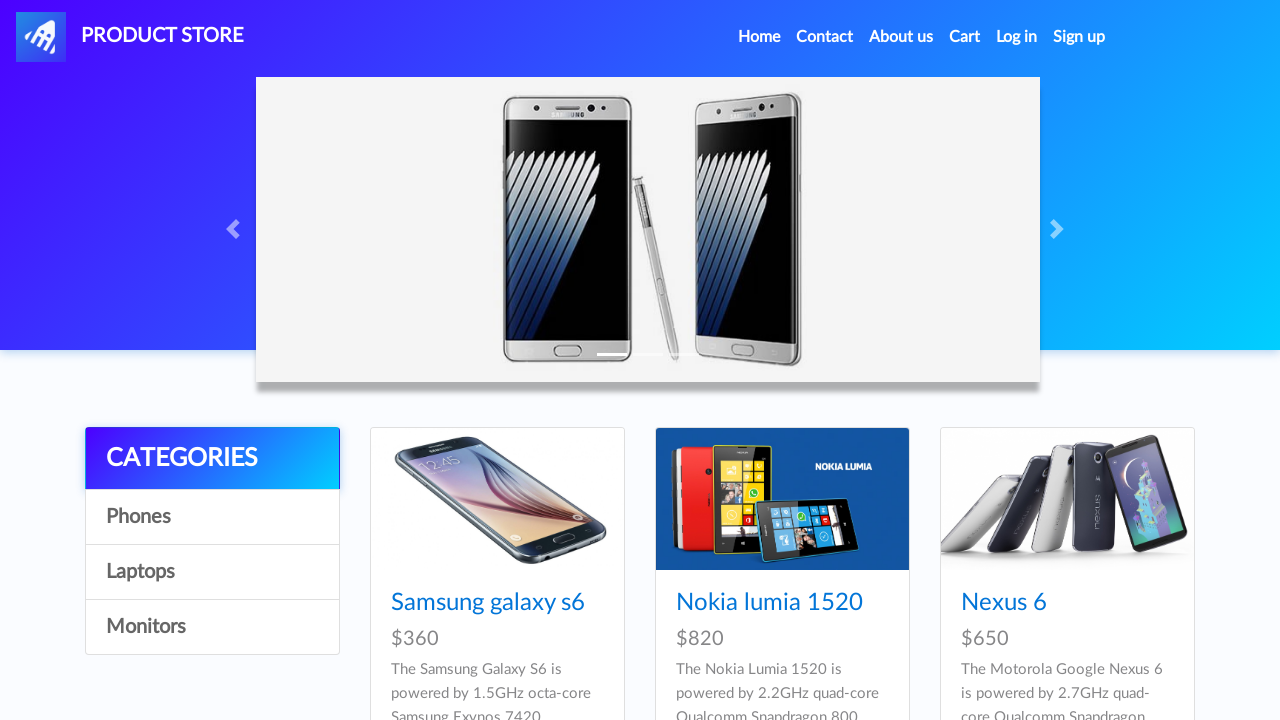

Waited 1000ms for filtered products to load
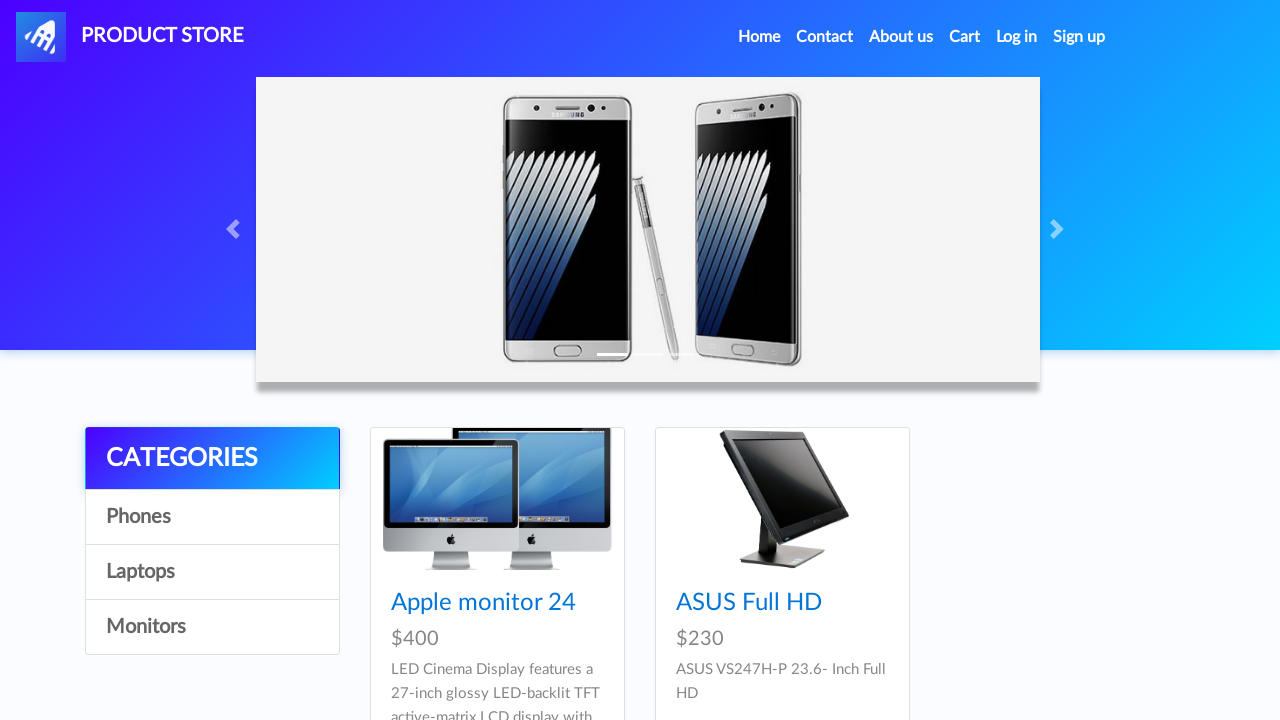

Verified monitor product cards are displayed after filtering
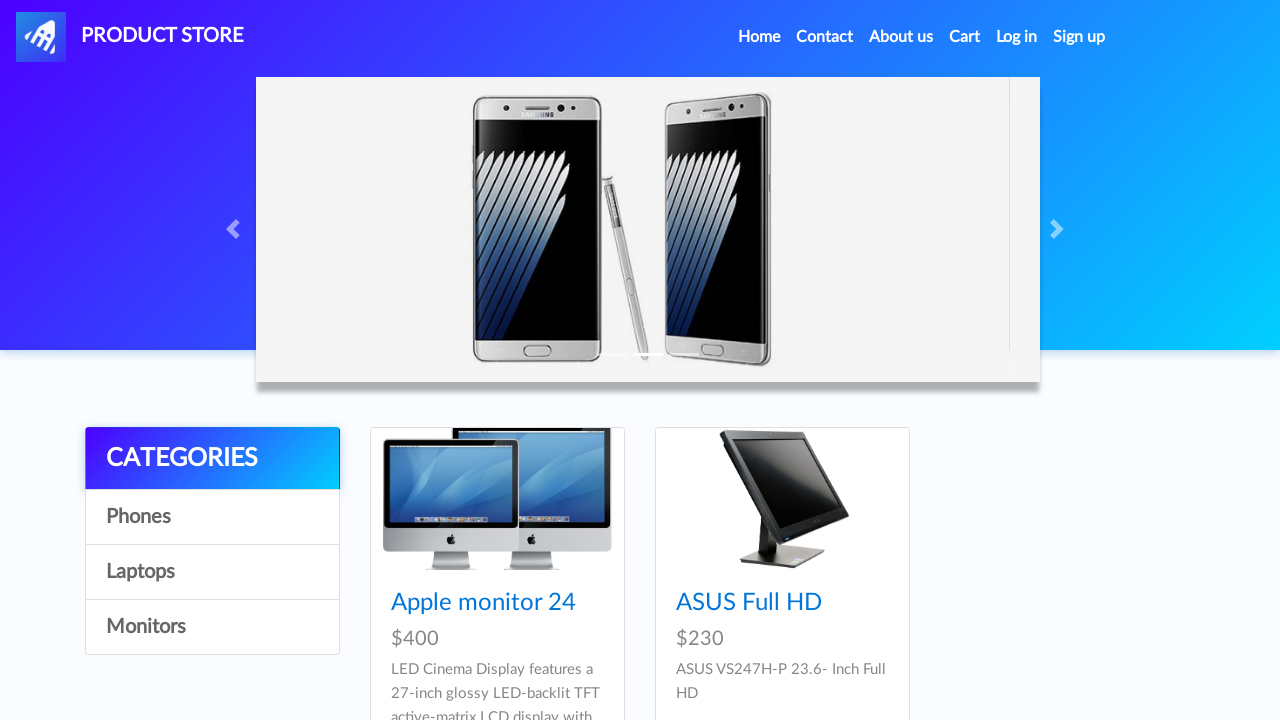

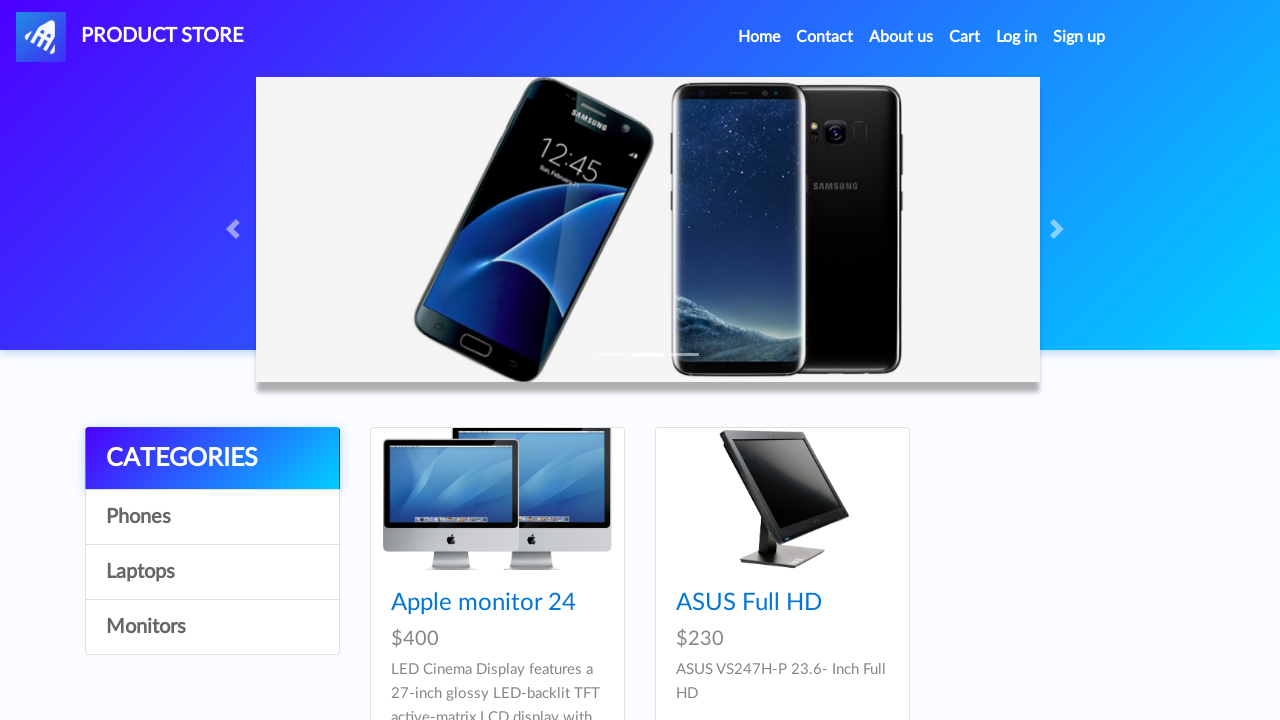